Fills out a signup form with first name, last name, email, and submits the form

Starting URL: http://secure-retreat-92358.herokuapp.com/

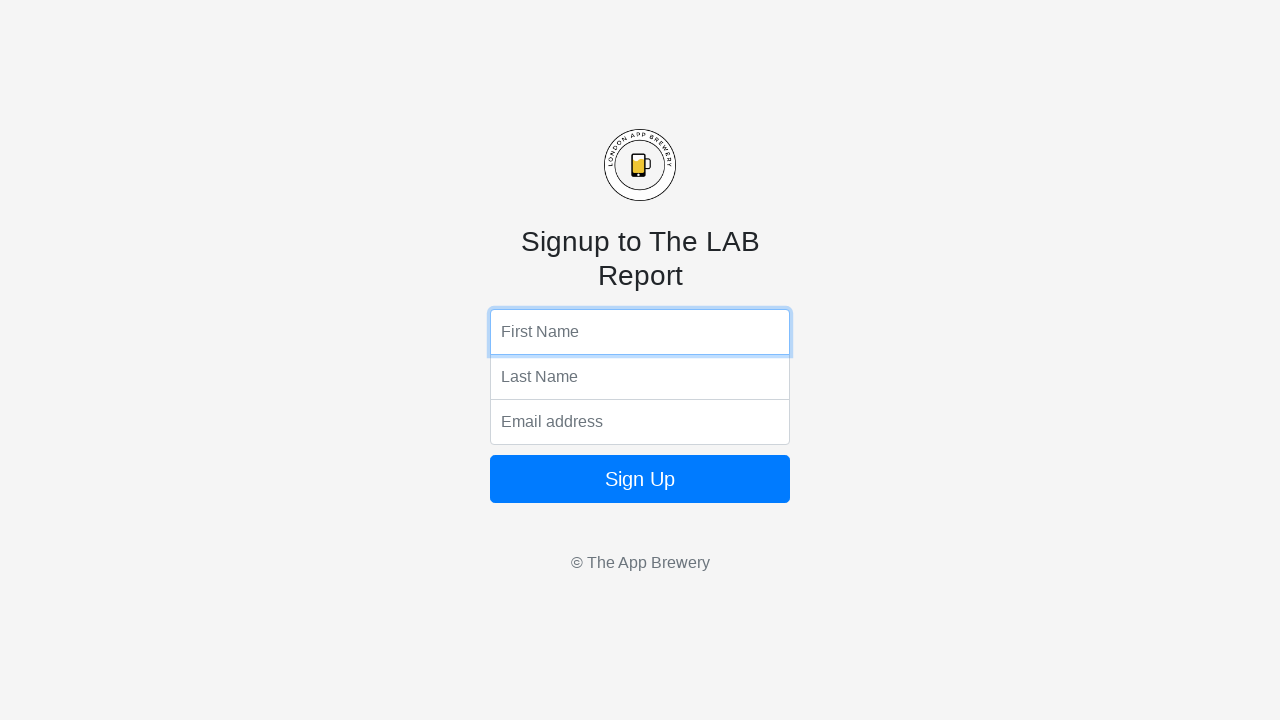

Filled first name field with 'Abdullah' on input:nth-of-type(1)
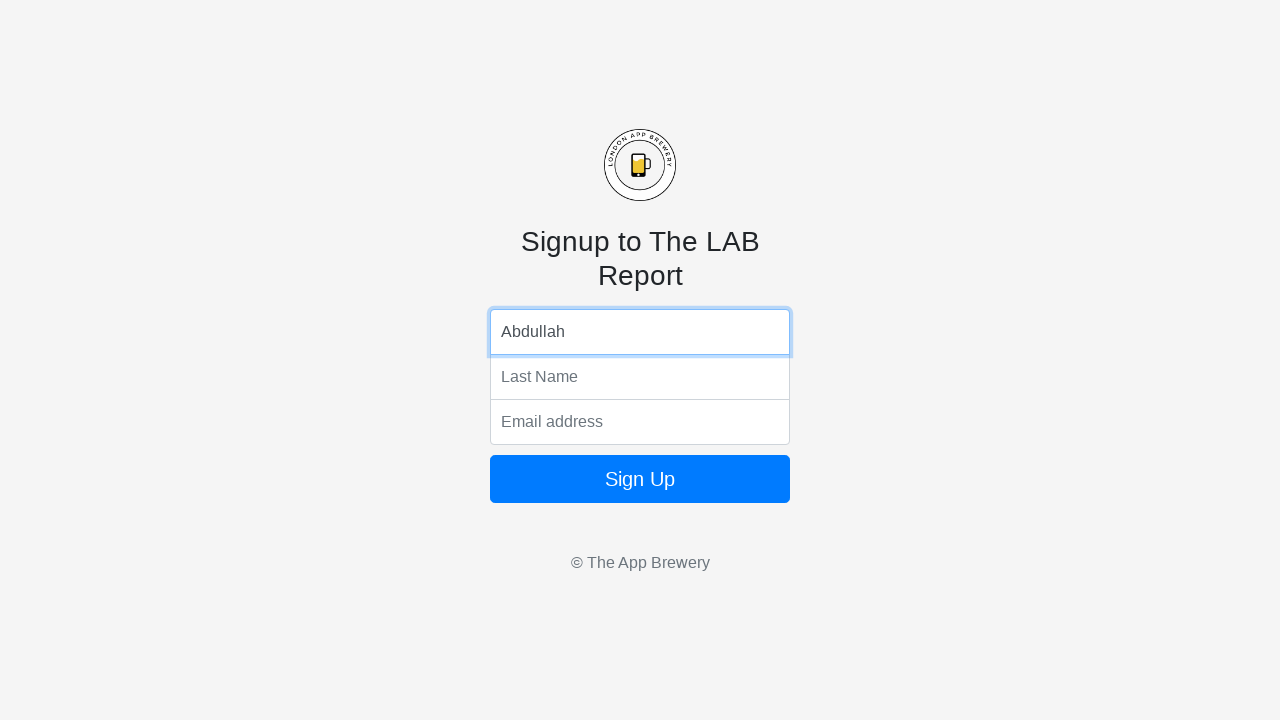

Filled last name field with 'Al-Rafi' on input:nth-of-type(2)
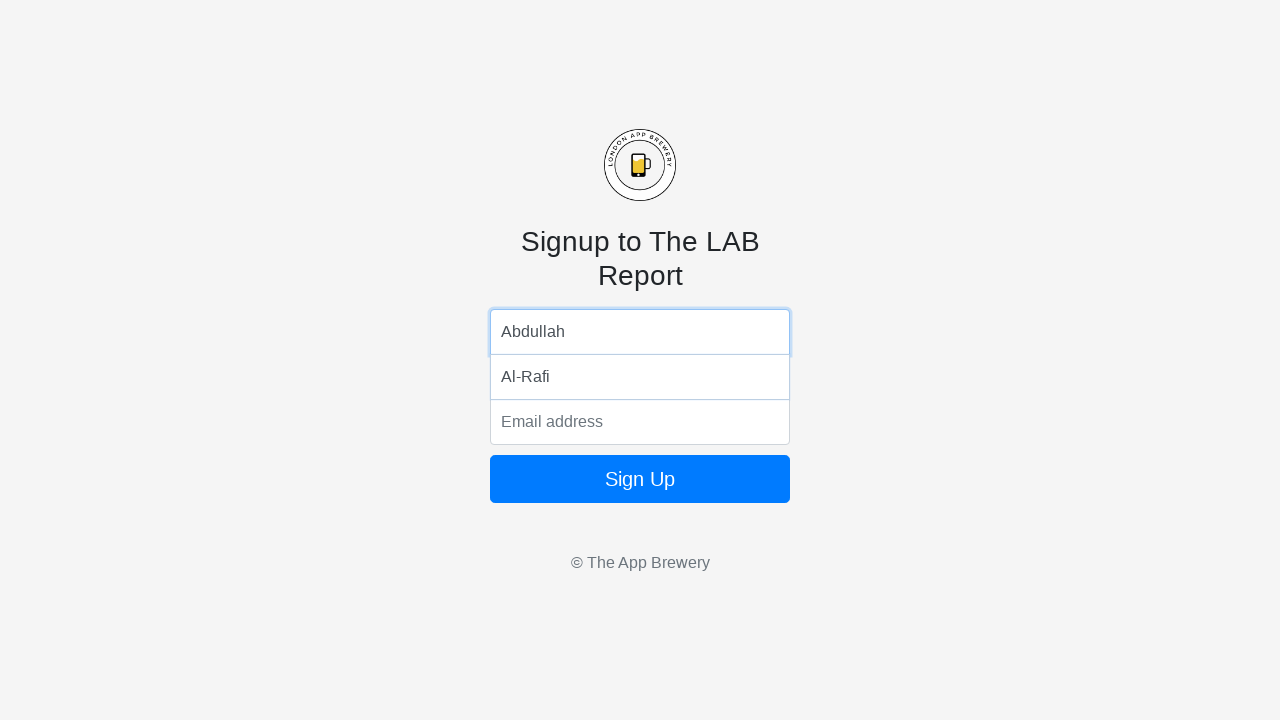

Filled email field with 'test@example.com' on input:nth-of-type(3)
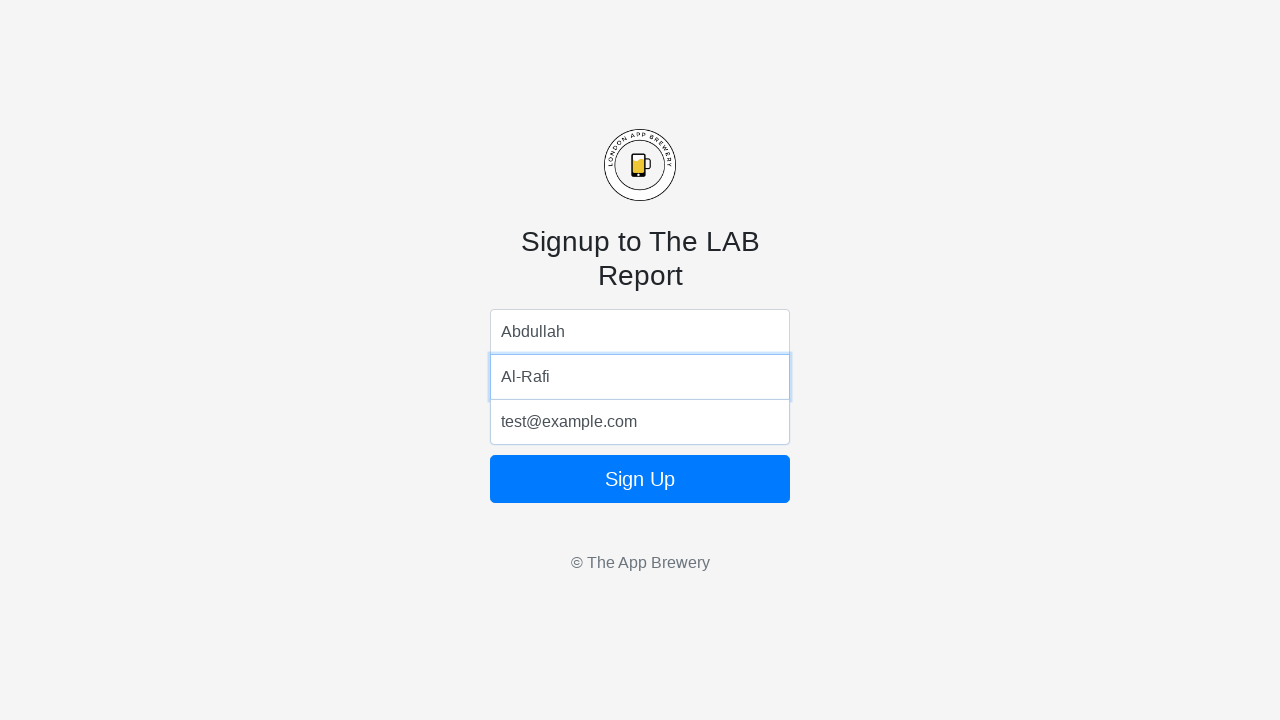

Clicked sign up button to submit form at (640, 479) on .btn
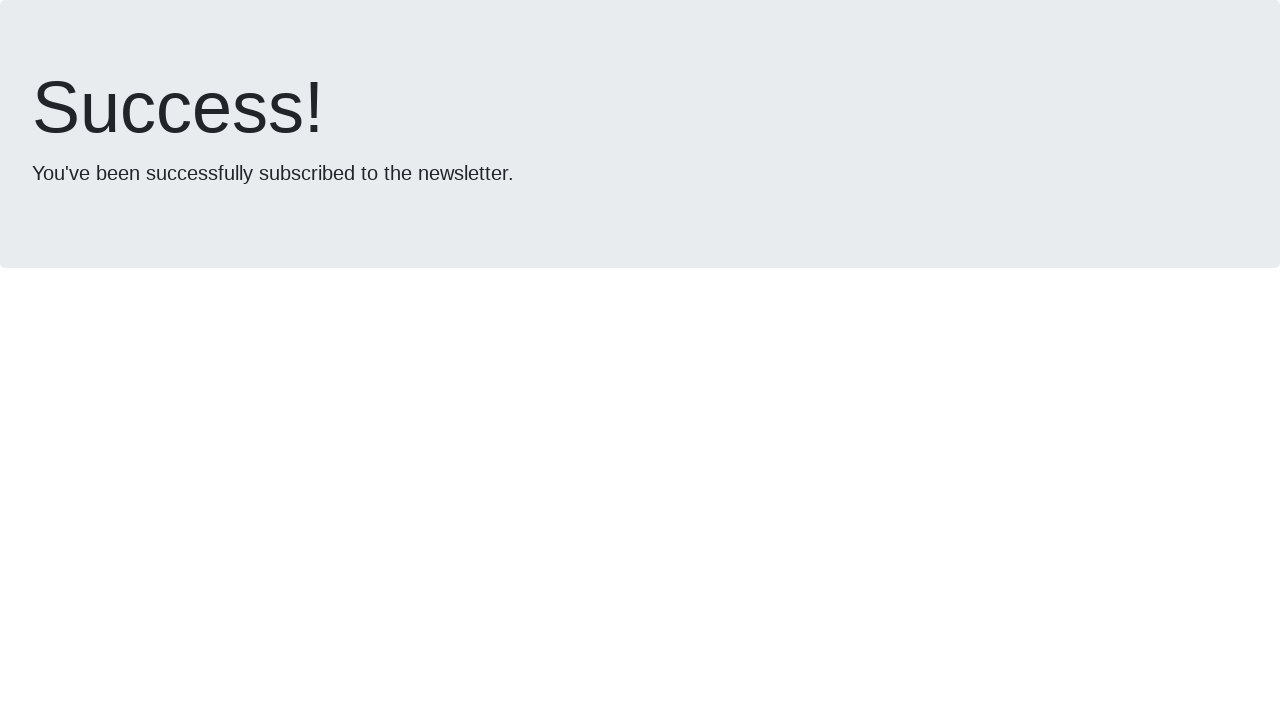

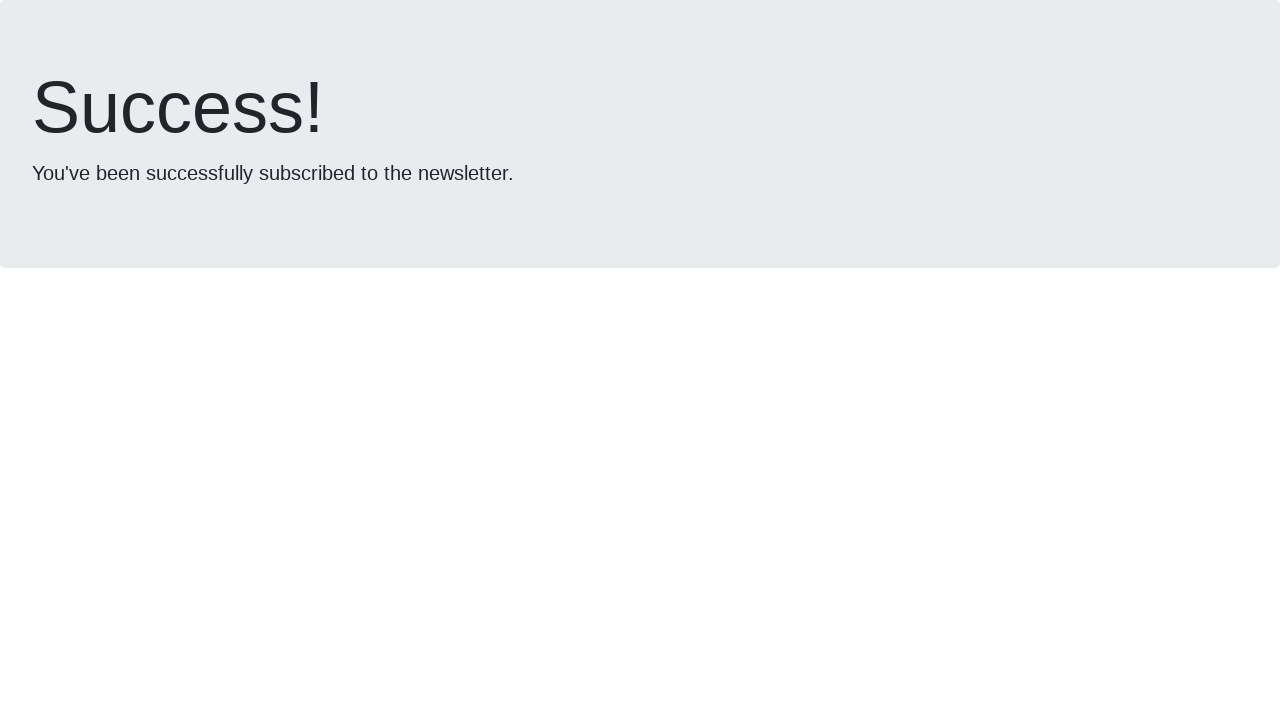